Tests product search functionality on a practice e-commerce site by typing a search query, verifying the number of visible products, and adding an item to cart

Starting URL: https://rahulshettyacademy.com/seleniumPractise/#/

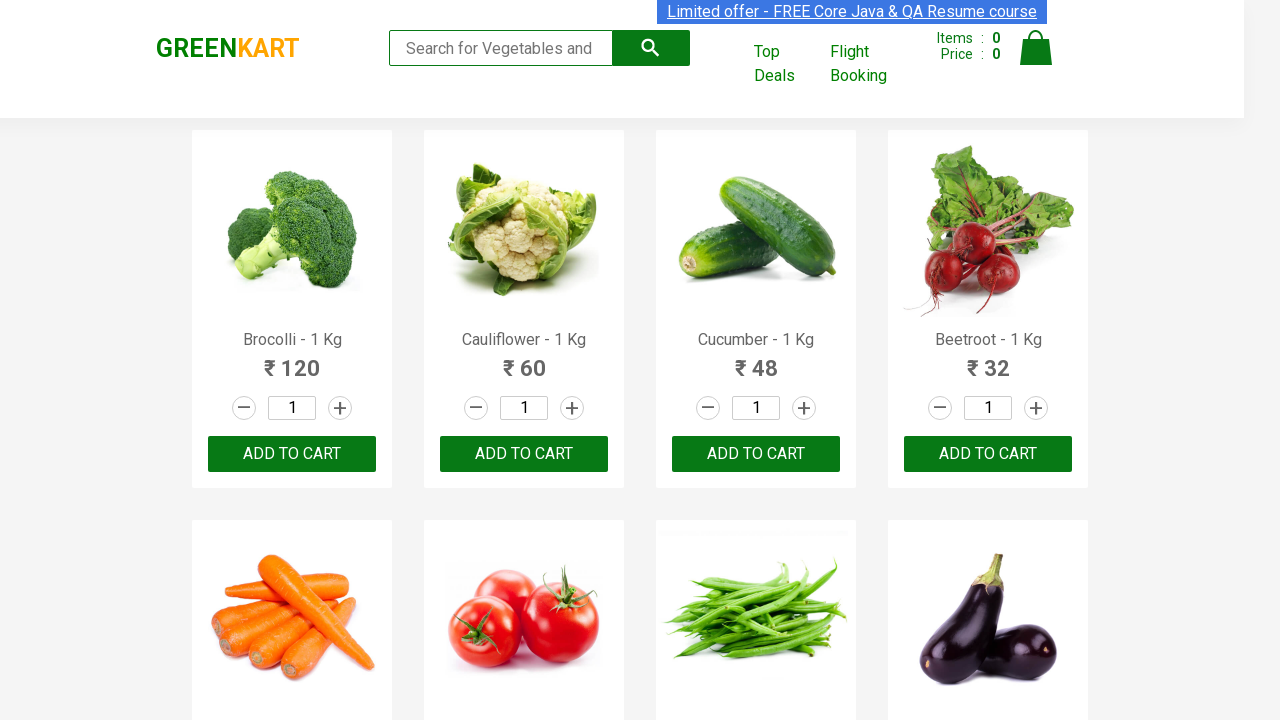

Filled search box with 'ca' on .search-keyword
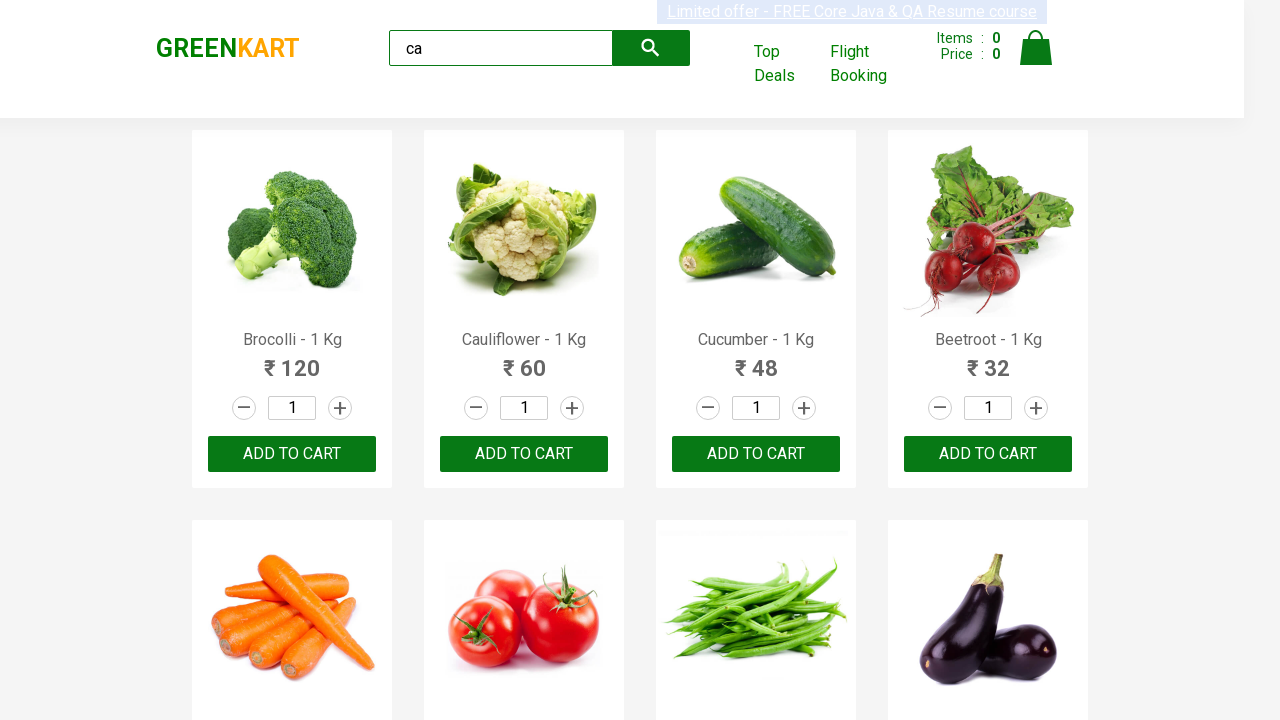

Waited 2 seconds for search results to load
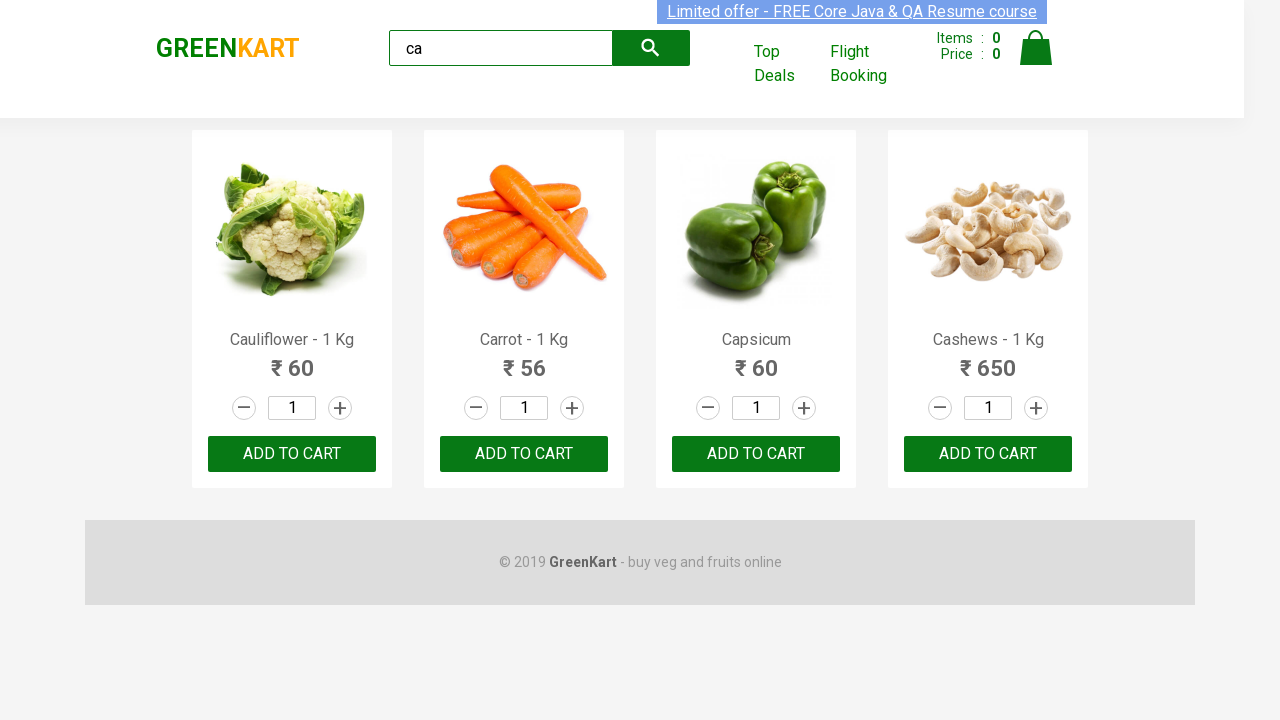

Verified visible products are present on the page
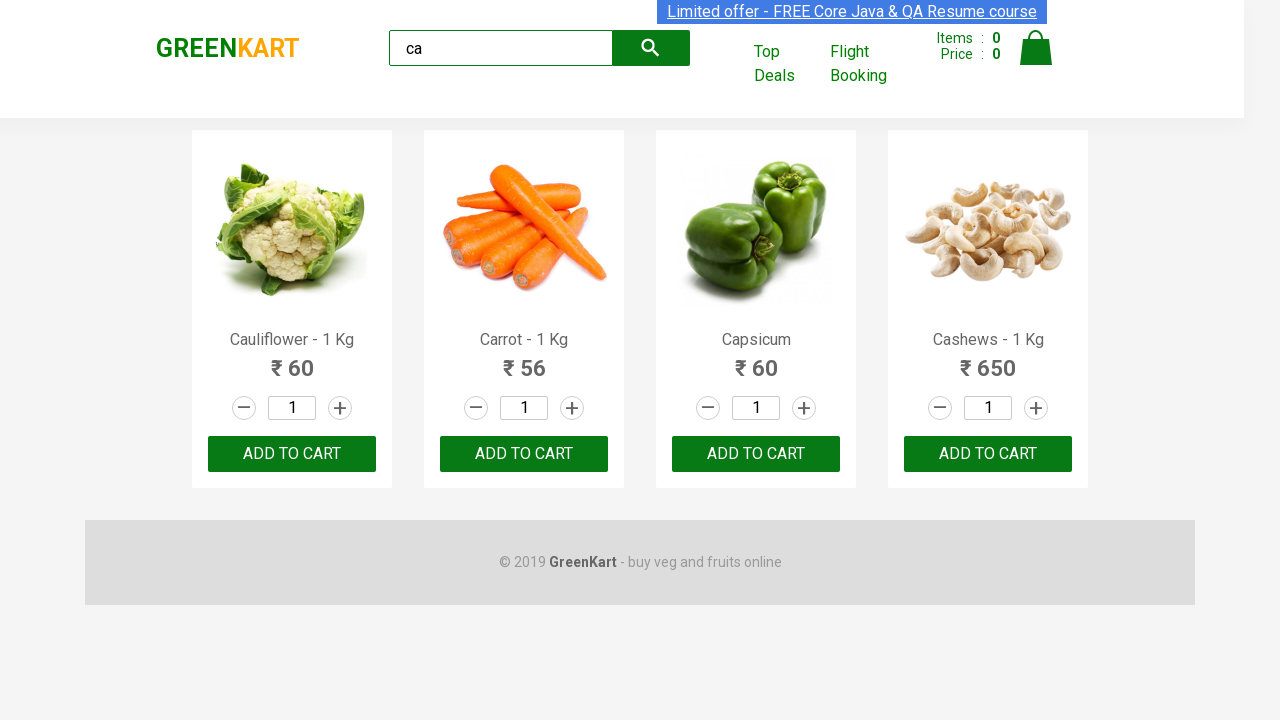

Clicked 'ADD TO CART' button on the third product at (756, 454) on .products .product >> nth=2 >> text=ADD TO CART
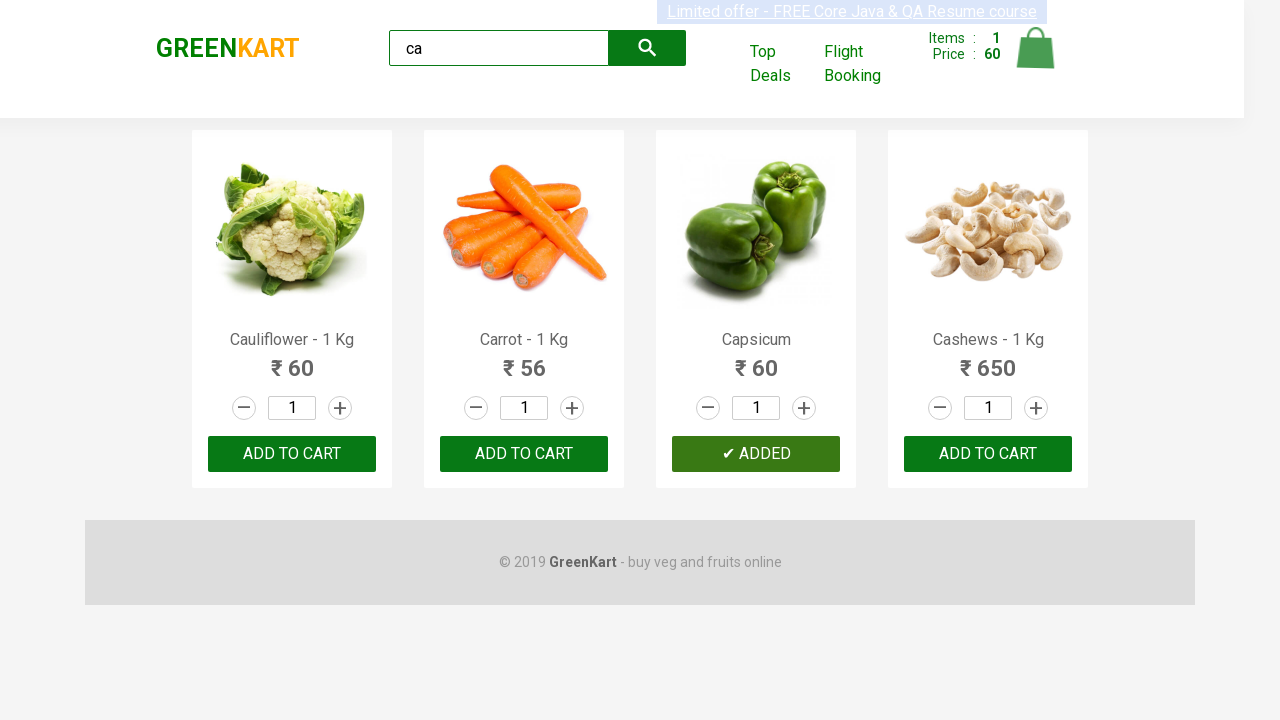

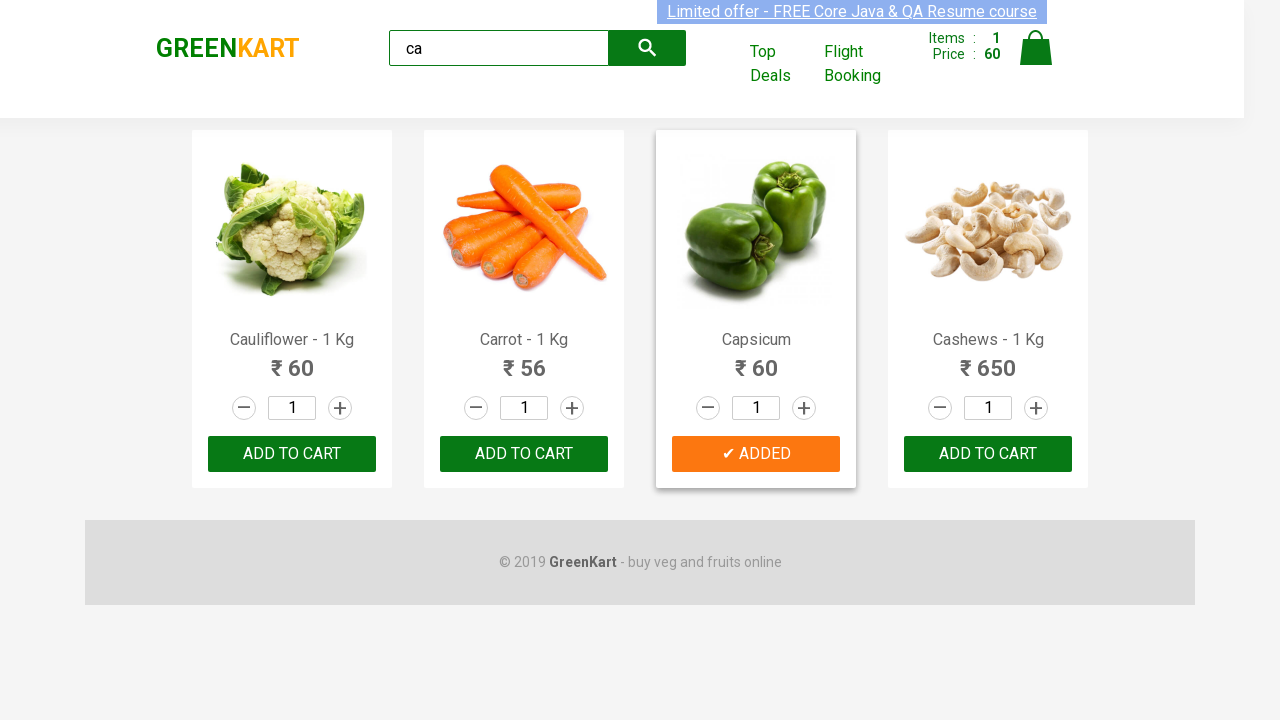